Tests filling out a practice automation form by entering personal information (name, email, phone number) and selecting a date of birth from a date picker

Starting URL: https://demoqa.com/automation-practice-form

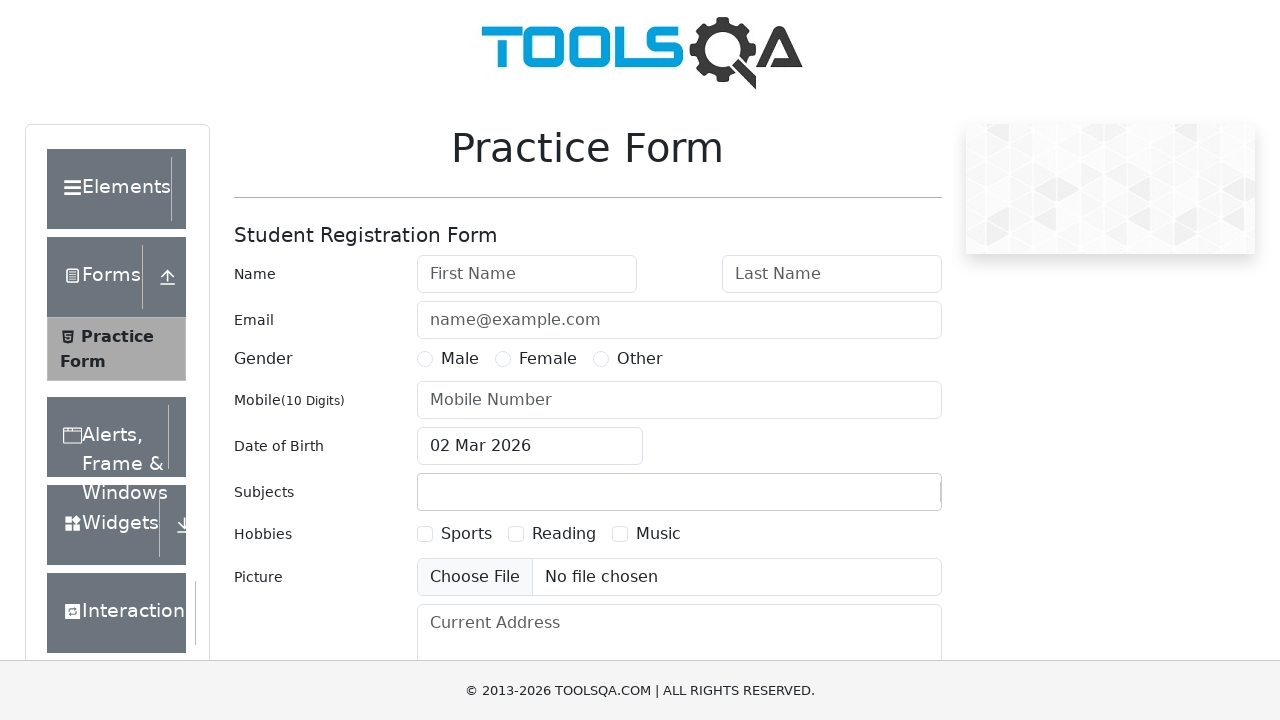

Filled first name field with 'Andres' on #firstName
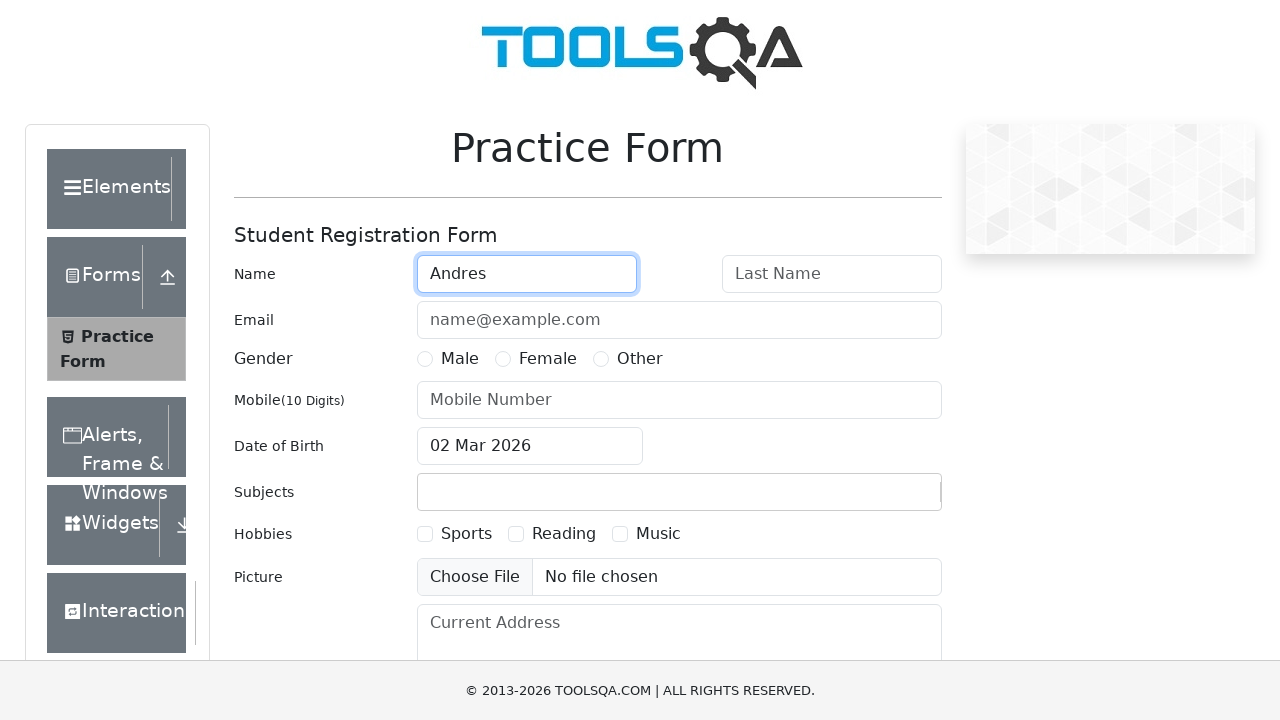

Filled last name field with 'Quintero' on #lastName
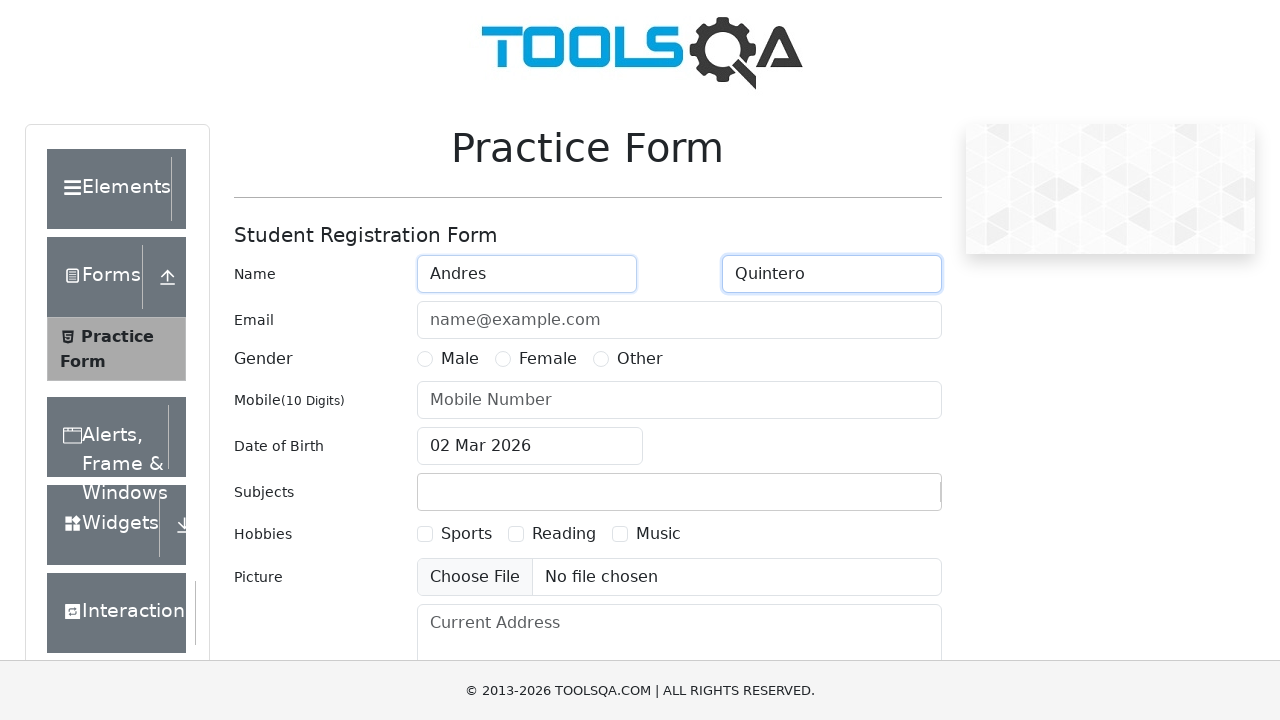

Filled email field with 'andres@gmail.com' on #userEmail
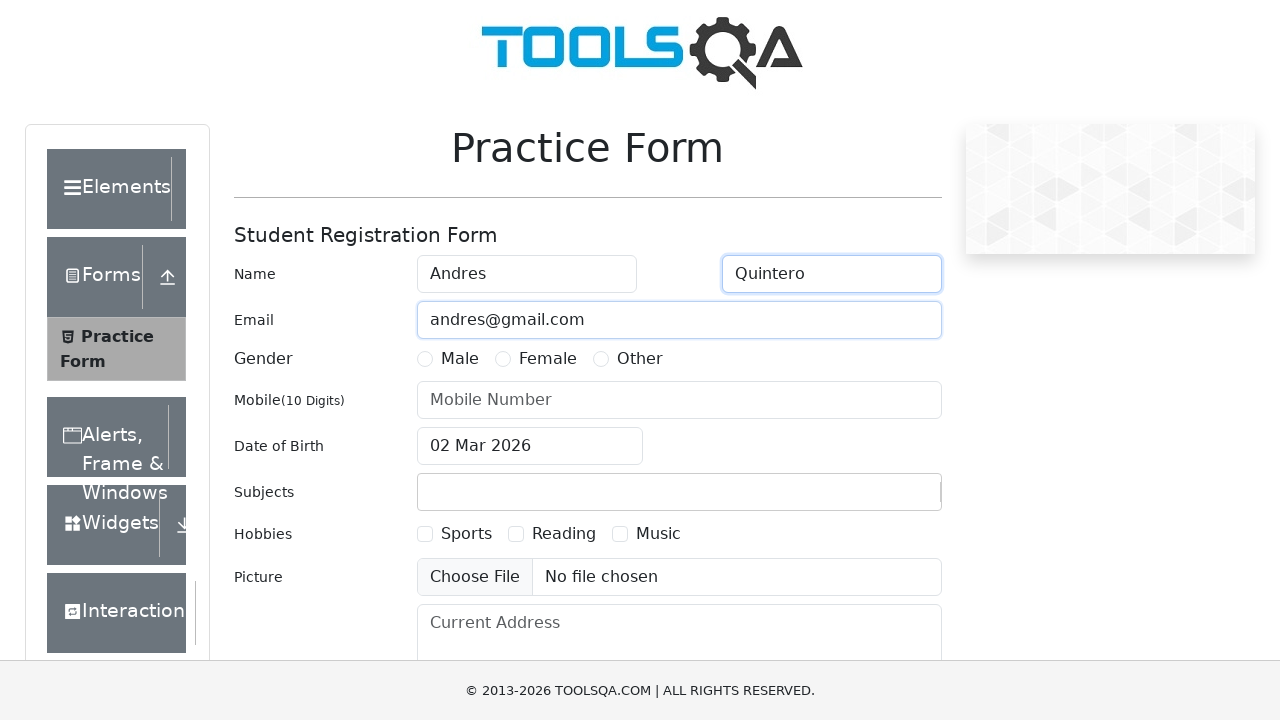

Filled phone number field with '1234567890' on #userNumber
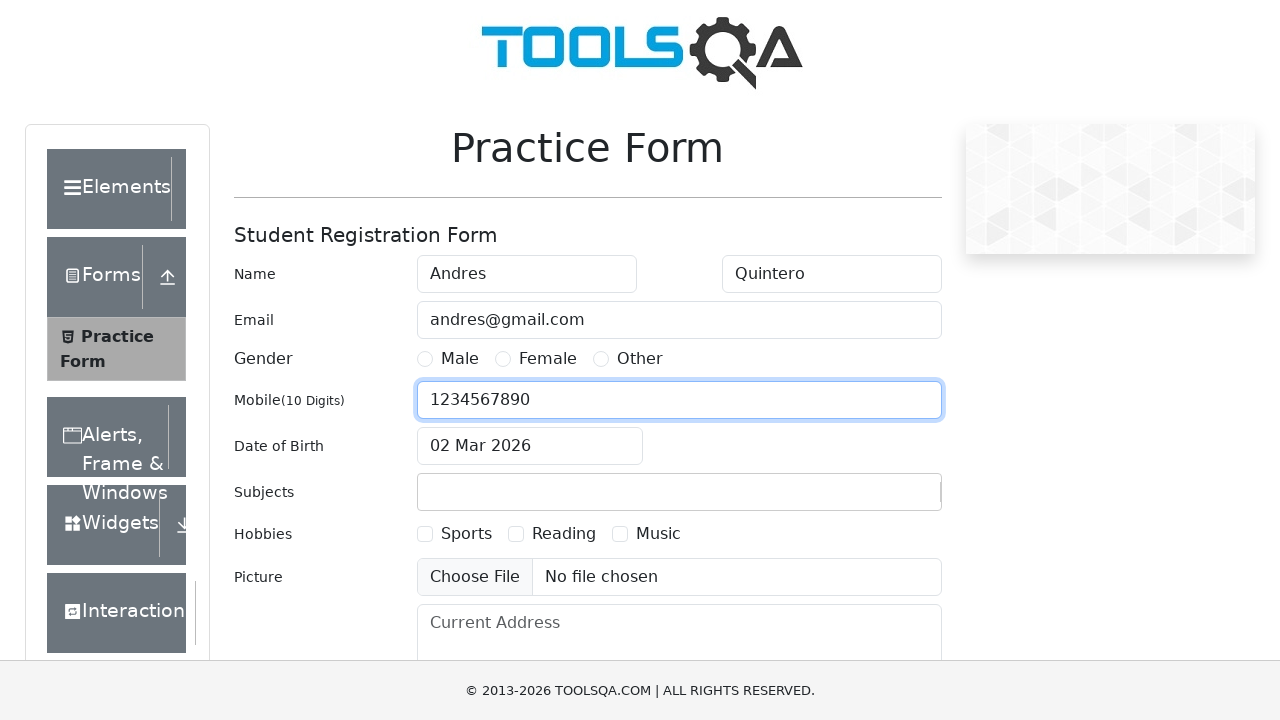

Clicked date of birth input to open calendar picker at (530, 446) on #dateOfBirthInput
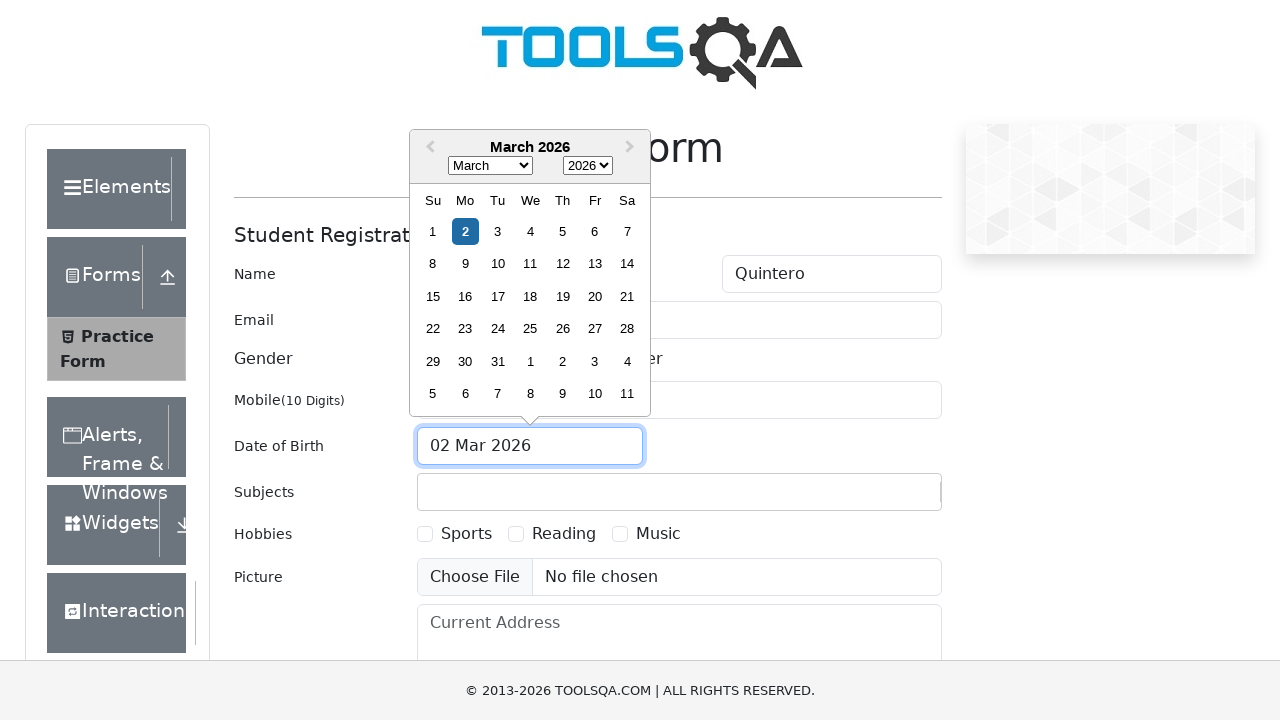

Selected year '1988' from date picker dropdown on .react-datepicker__year-select
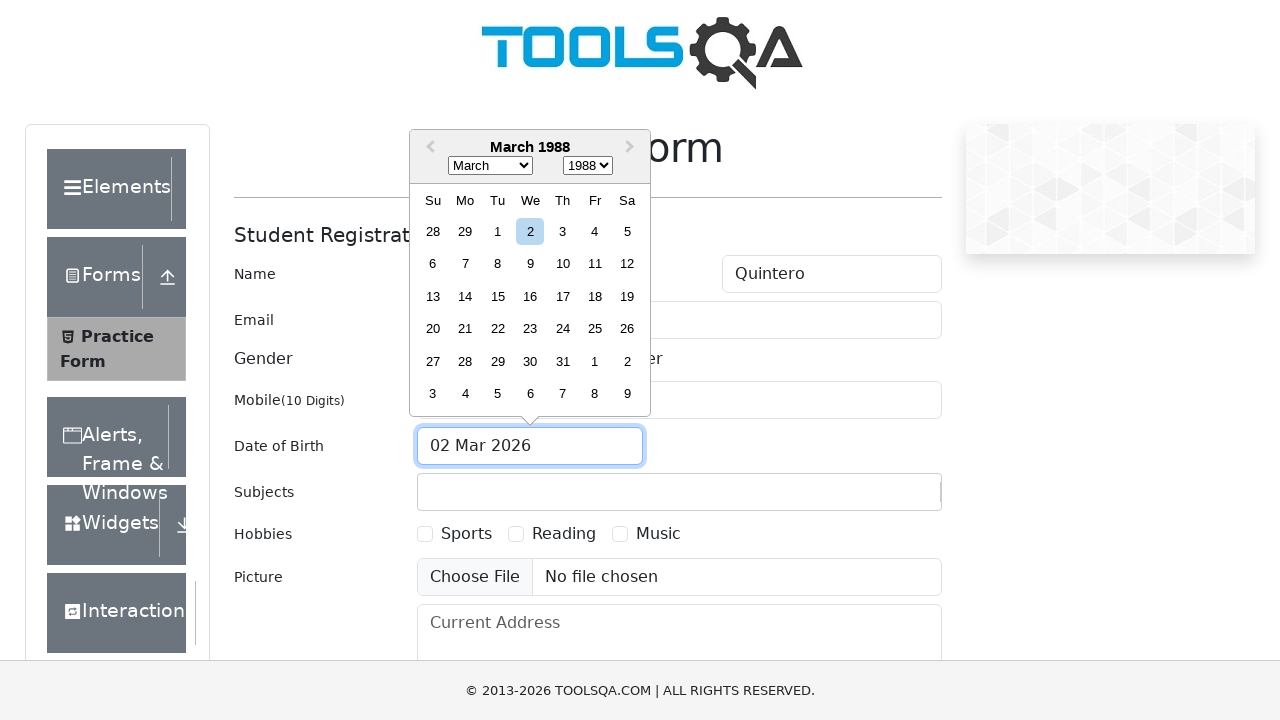

Selected month 'June' from date picker dropdown on .react-datepicker__month-select
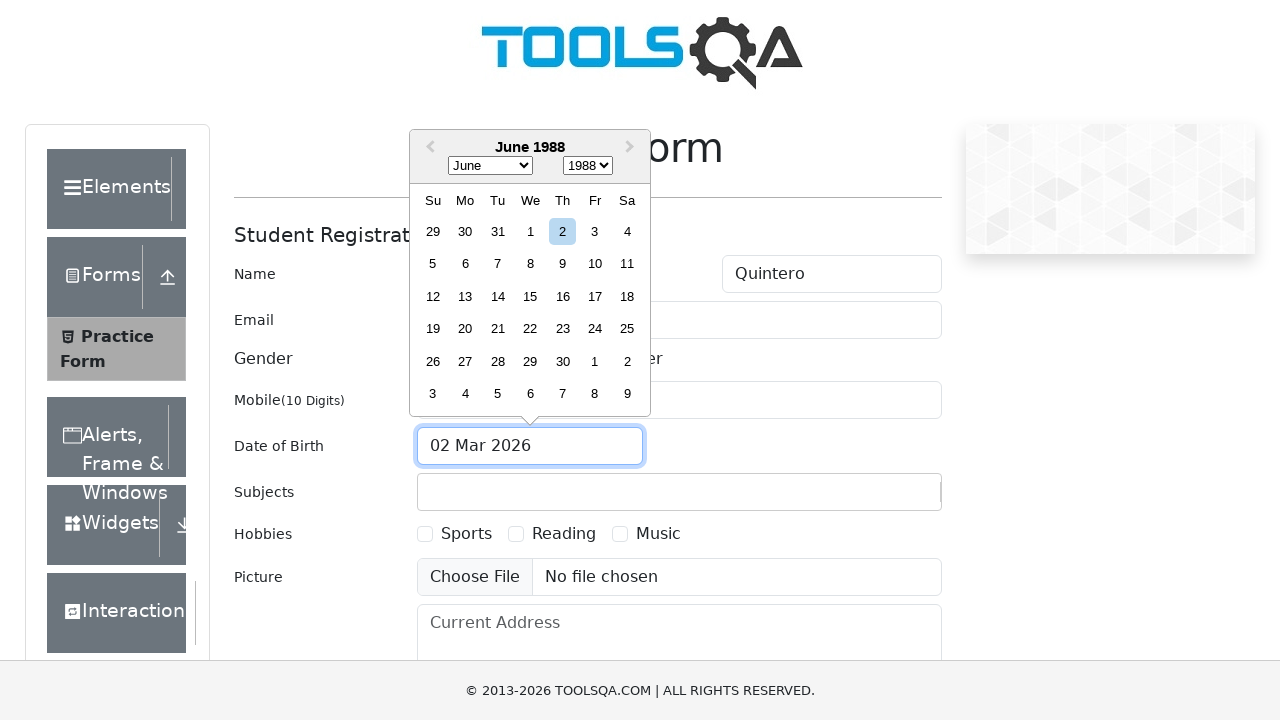

Selected day 19 from calendar at (433, 329) on xpath=//div[contains(@class,'react-datepicker__day') and text()='19' and not(con
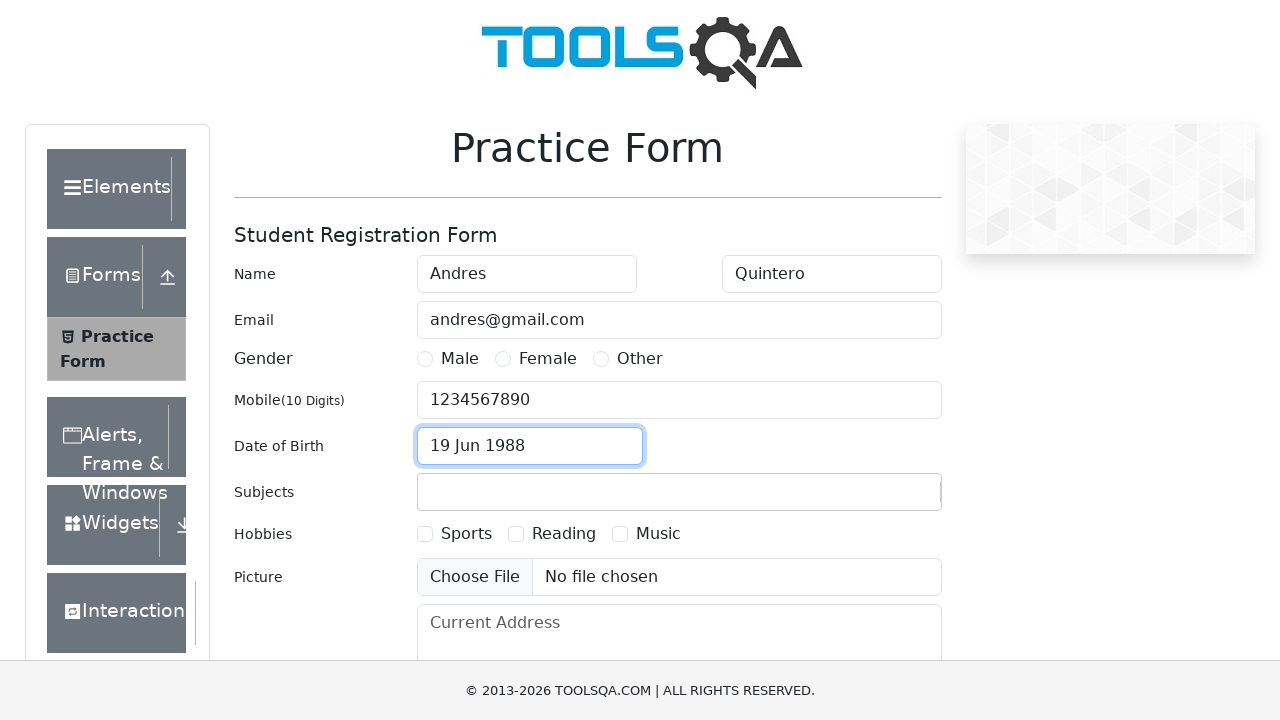

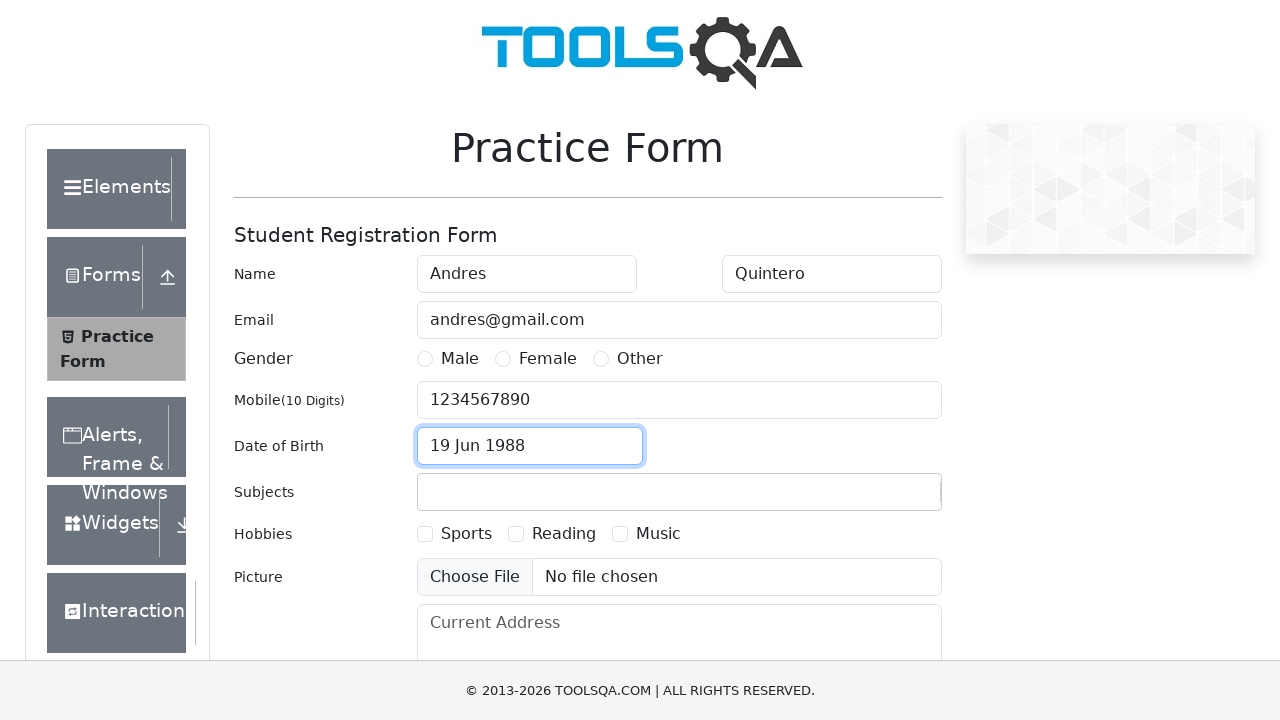